Navigates to the Selenium HQ website using Chrome driver

Starting URL: http://seleniumhq.org/

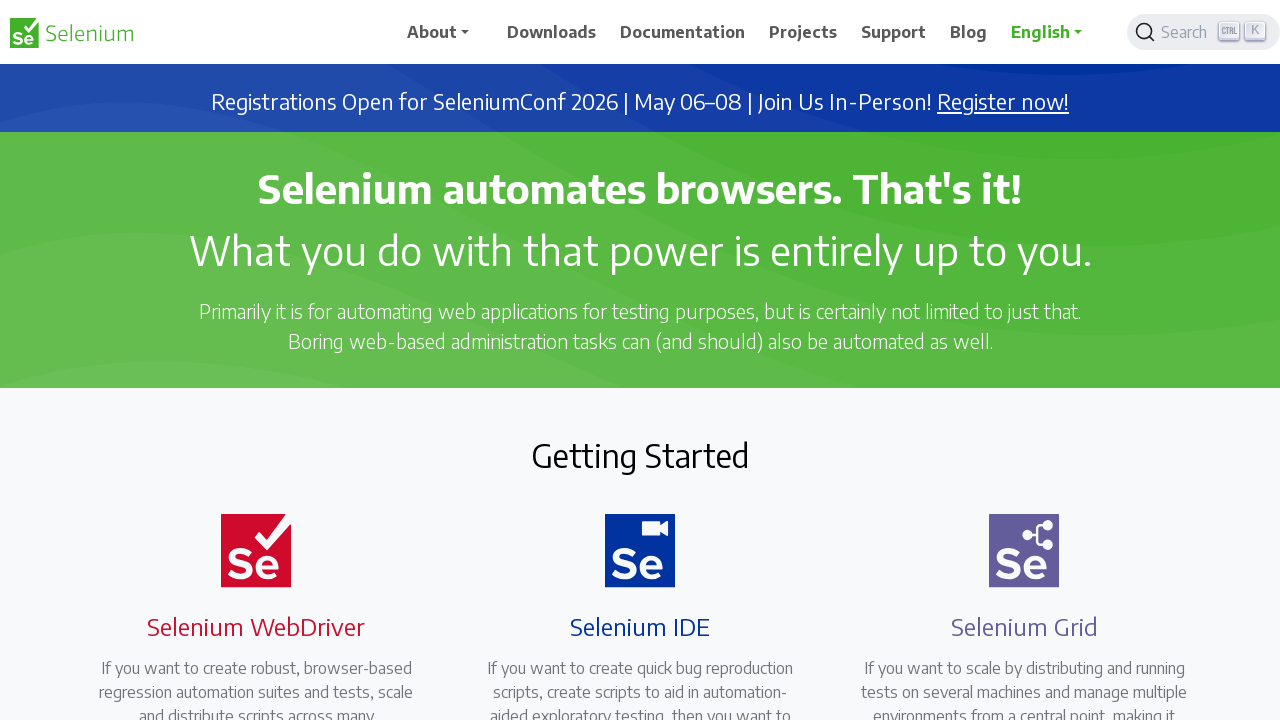

Navigated to Selenium HQ website at http://seleniumhq.org/
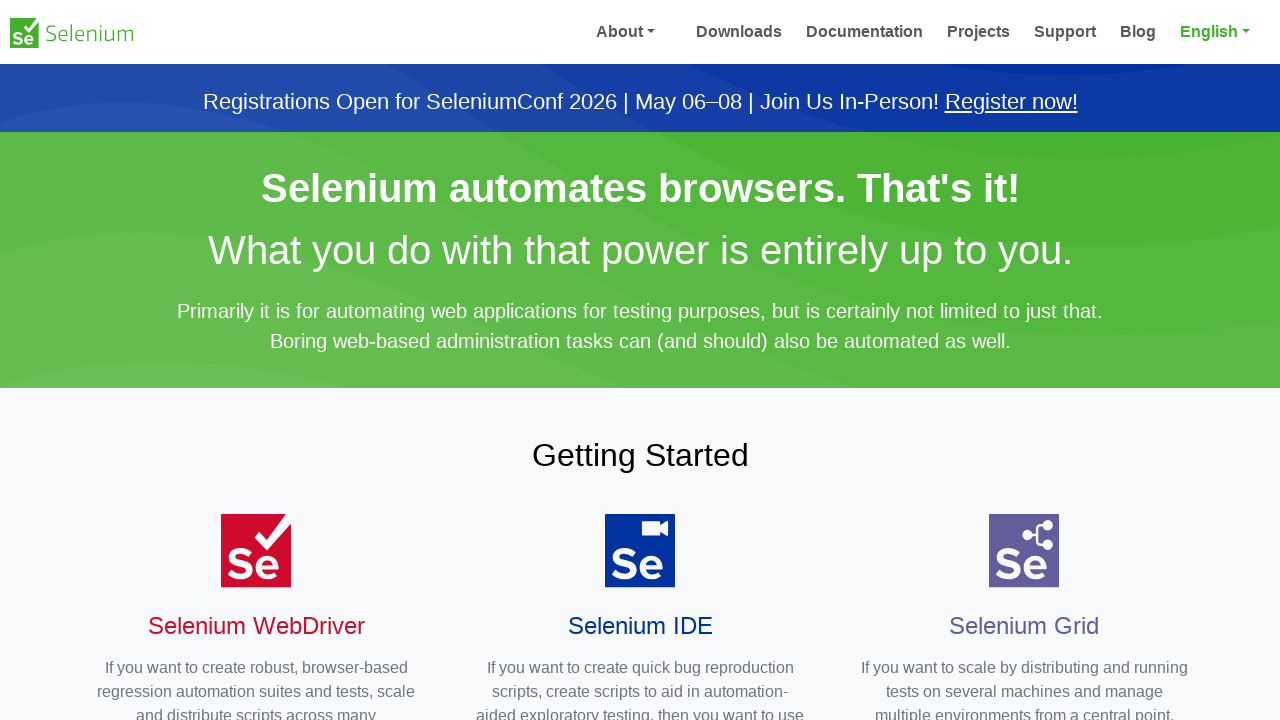

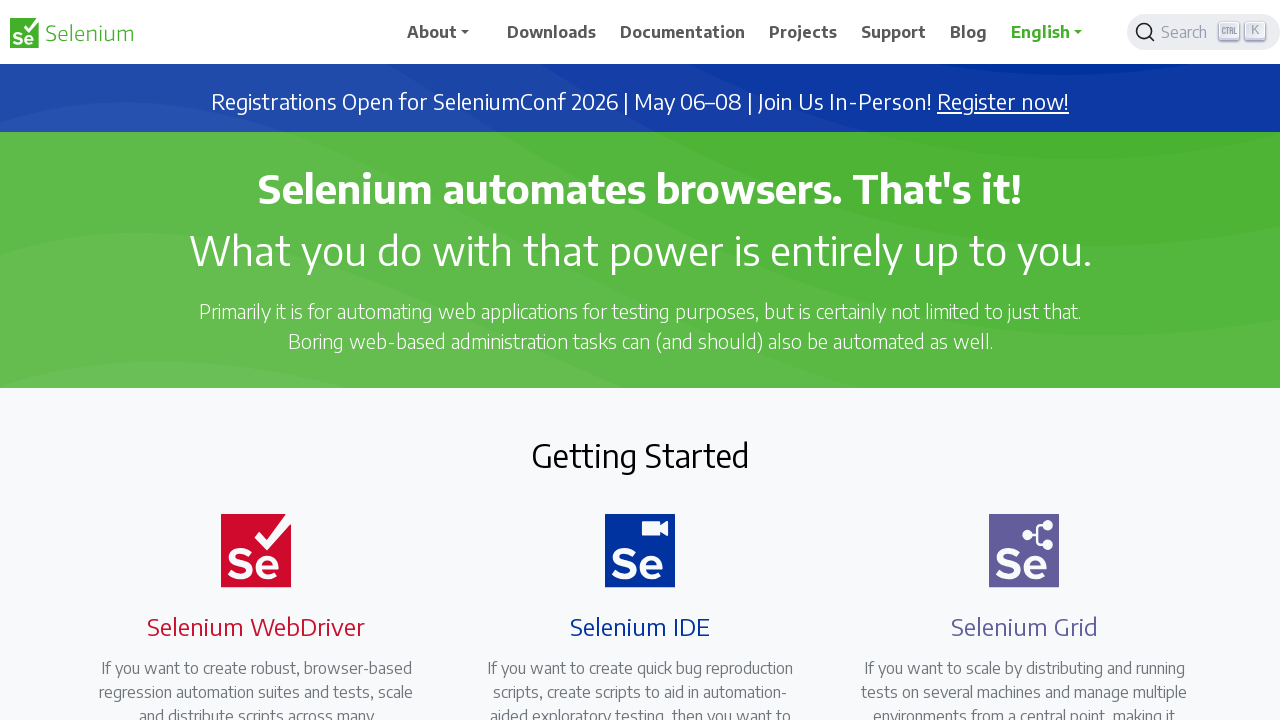